Tests dynamic controls functionality by toggling a checkbox's visibility, waiting for it to appear/disappear, and then selecting the checkbox

Starting URL: https://v1.training-support.net/selenium/dynamic-controls

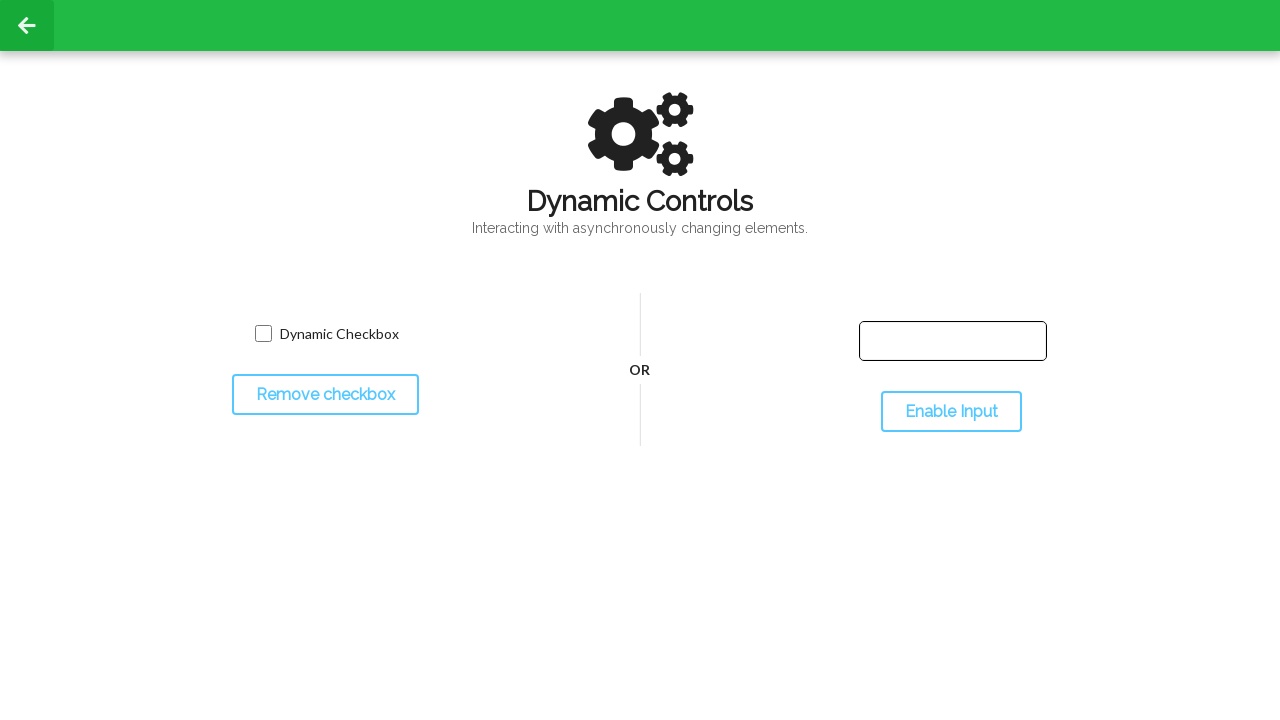

Clicked toggle button to hide the checkbox at (325, 395) on #toggleCheckbox
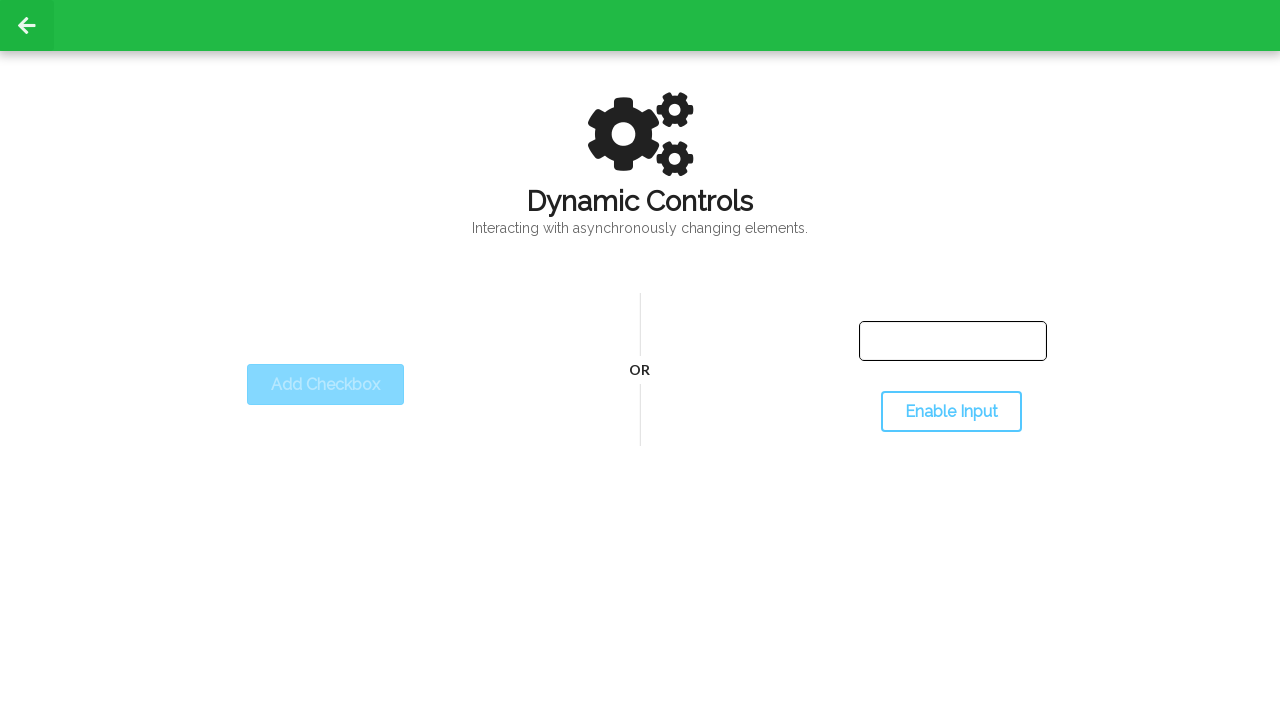

Waited for checkbox to become hidden
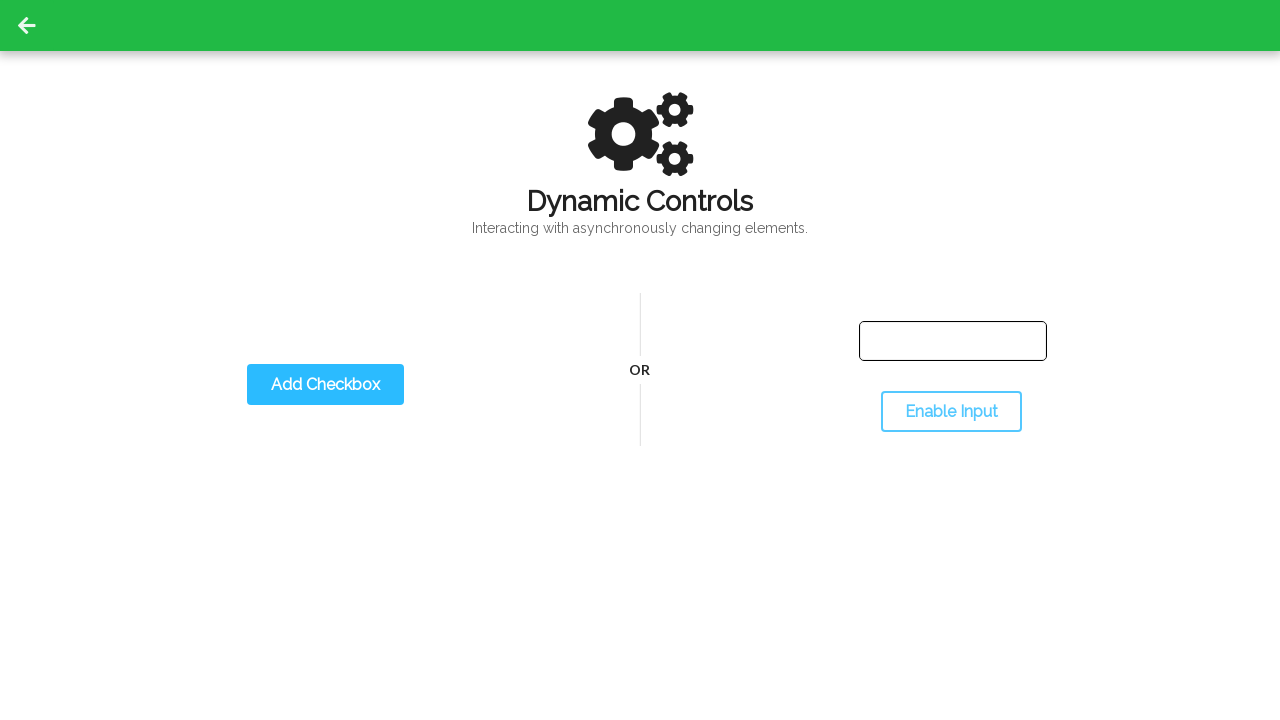

Clicked toggle button to show the checkbox again at (325, 385) on #toggleCheckbox
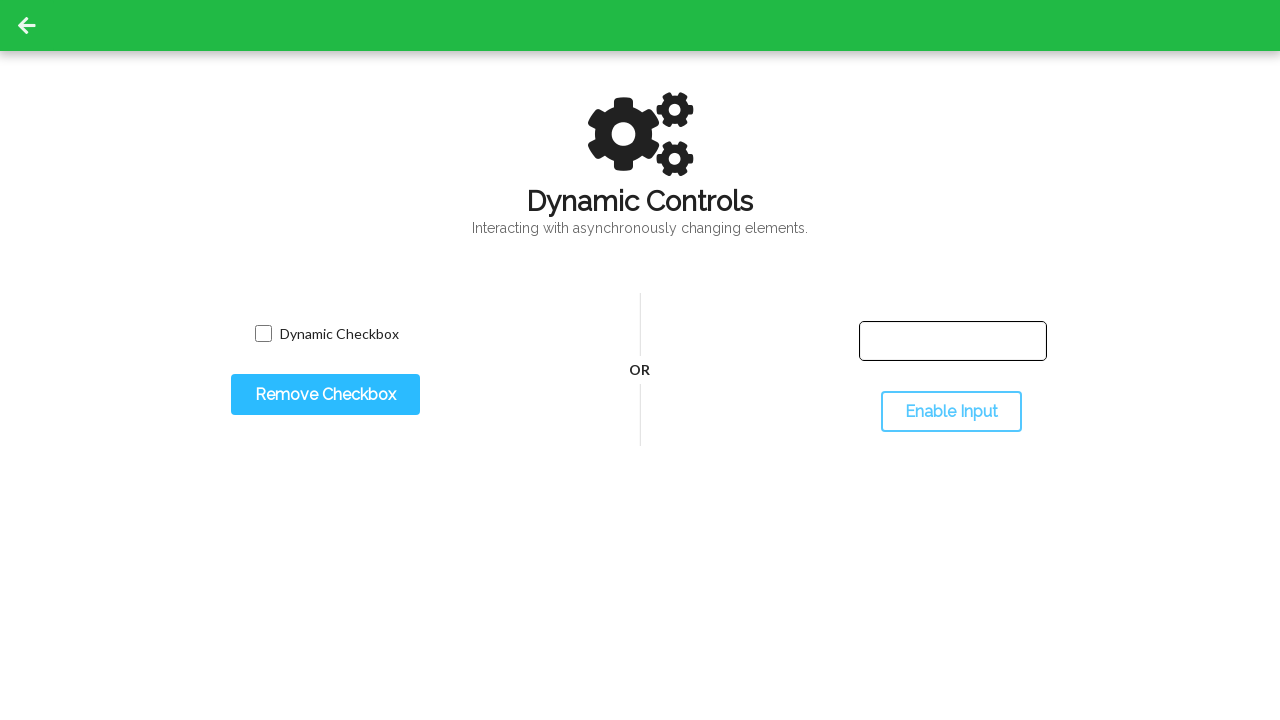

Waited for checkbox to become visible
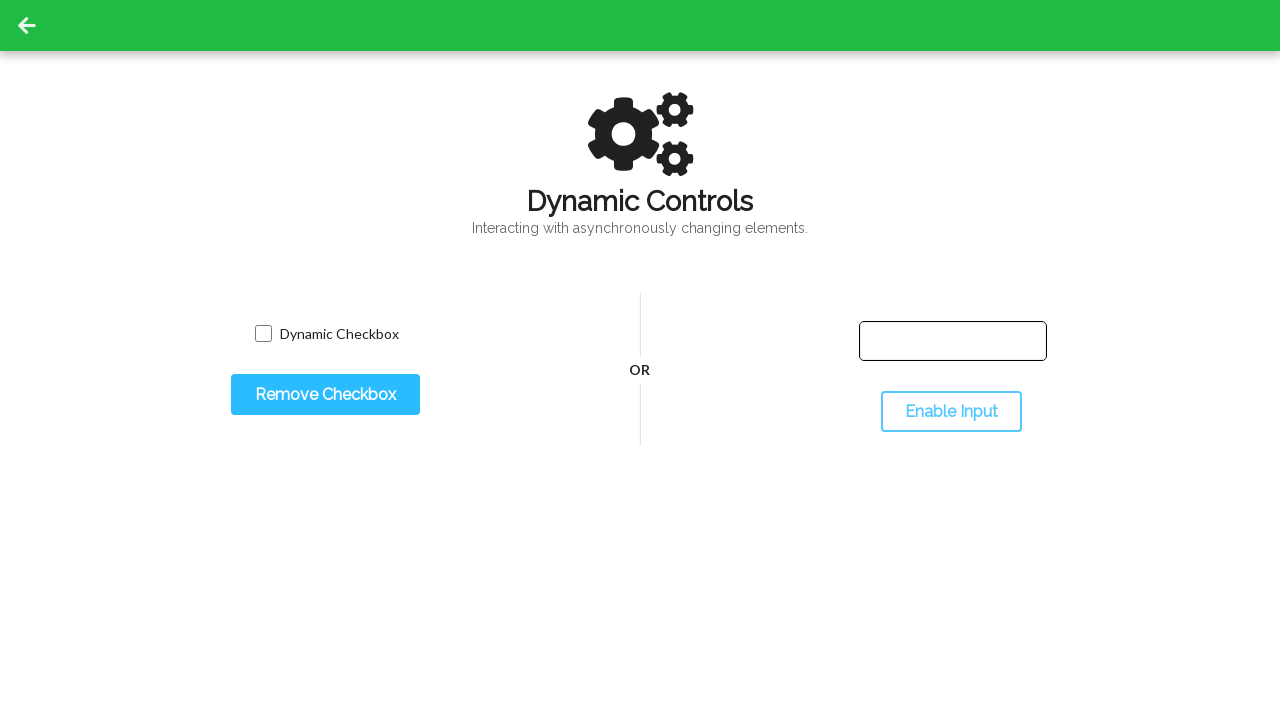

Clicked the checkbox to select it at (263, 334) on #dynamicCheckbox
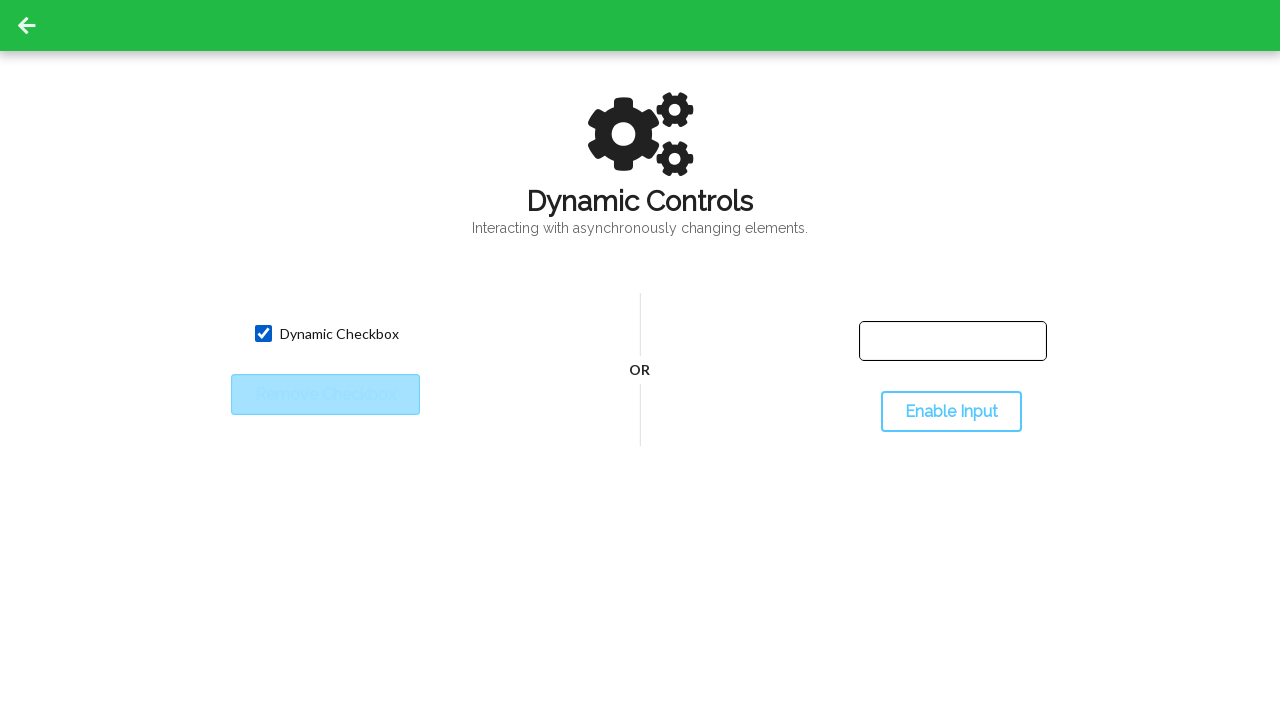

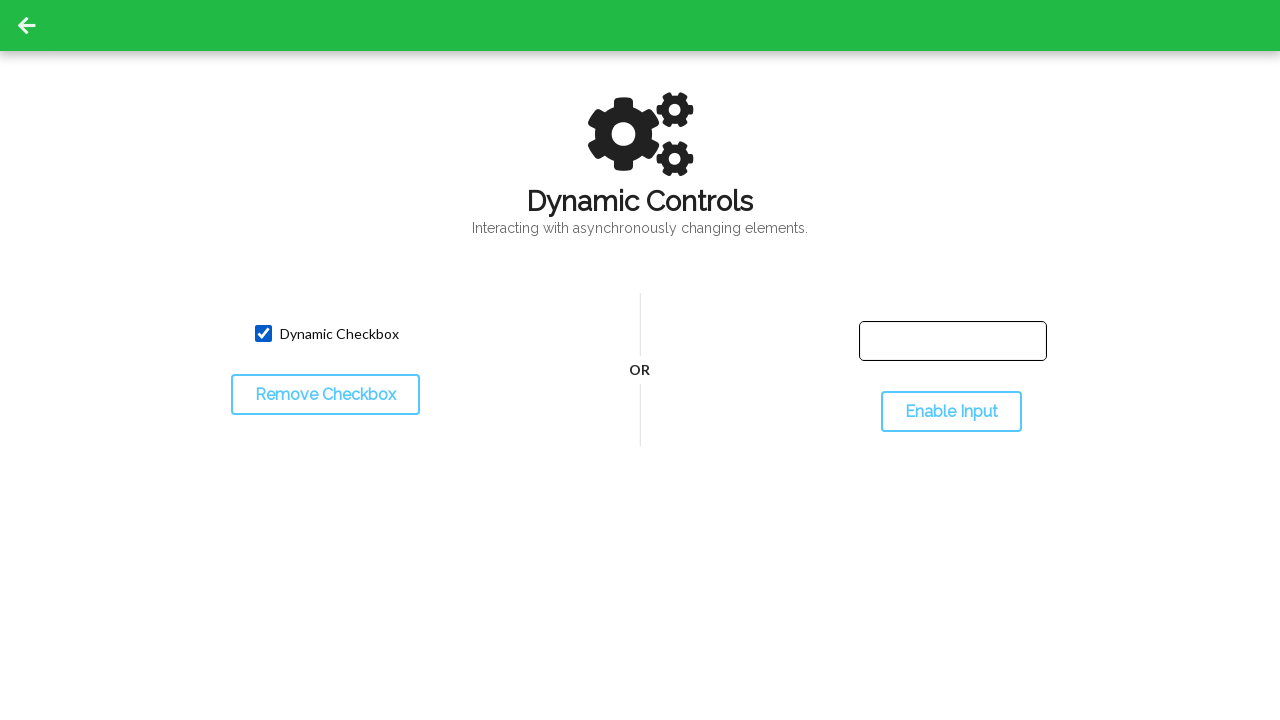